Navigates to Flipkart search results page for Sparx shoes and waits for the page to load

Starting URL: https://www.flipkart.com/search?q=sparx%20shoes&otracker=search&otracker1=search&marketplace=FLIPKART&as-show=on&as=off

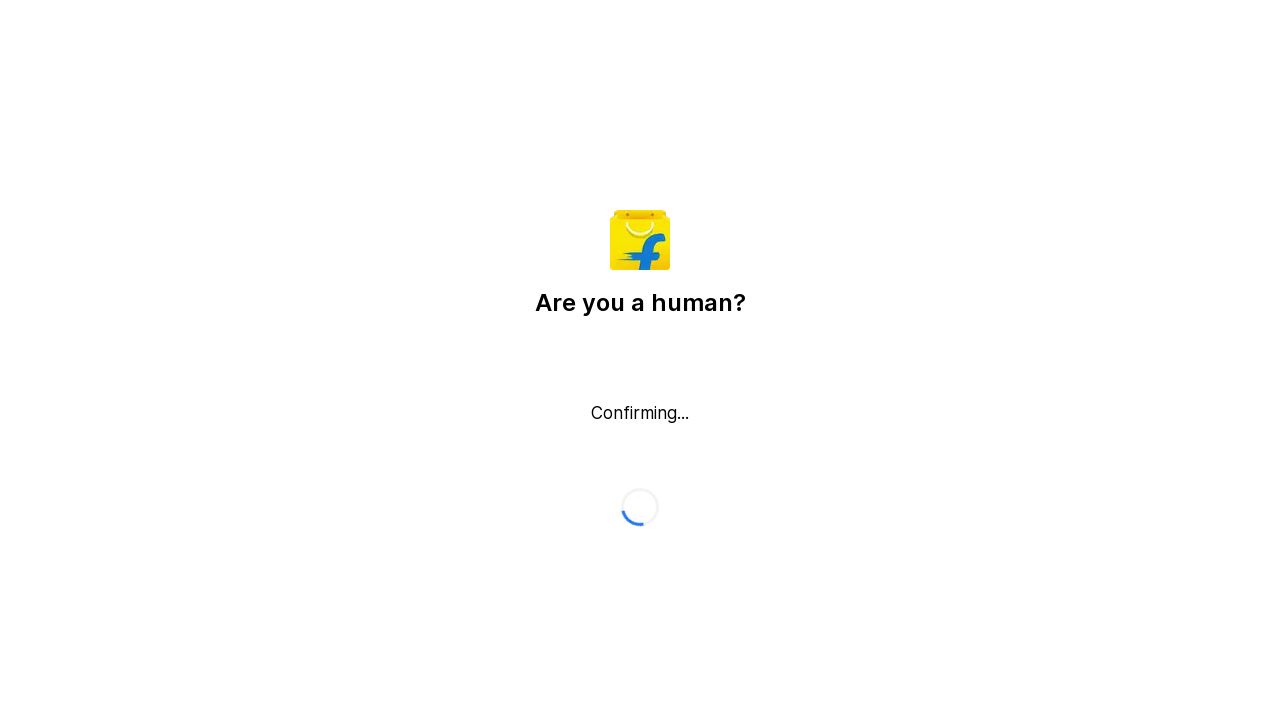

Waited for Flipkart search results page to load (networkidle state reached)
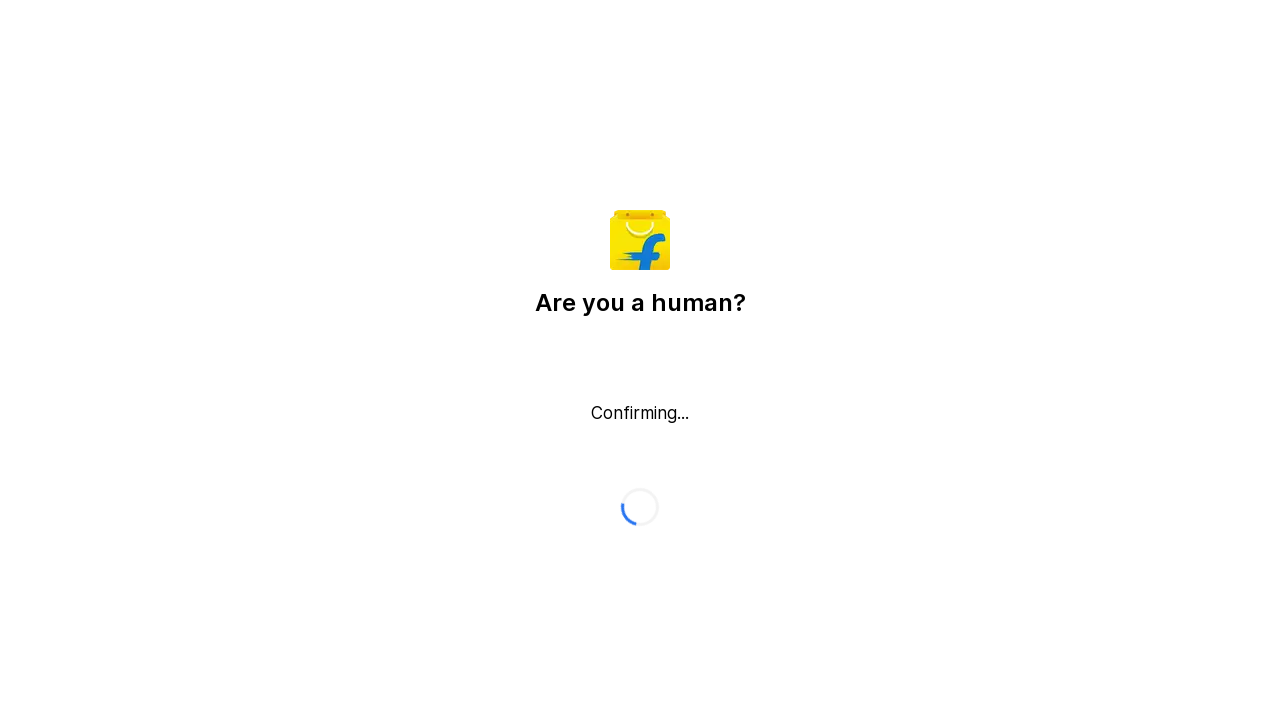

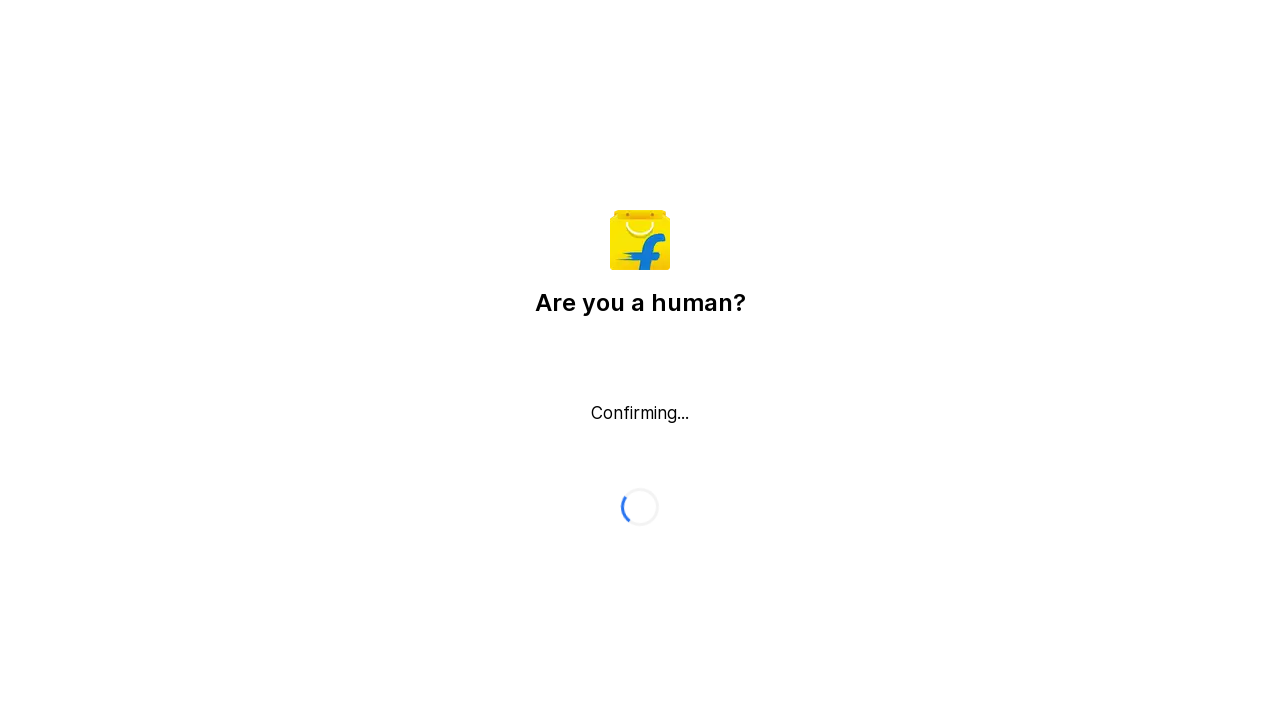